Tests page scrolling functionality by scrolling down the page using PAGE_DOWN and ARROW_DOWN keys, then scrolling back up using PAGE_UP and ARROW_UP keys.

Starting URL: https://techproeducation.com

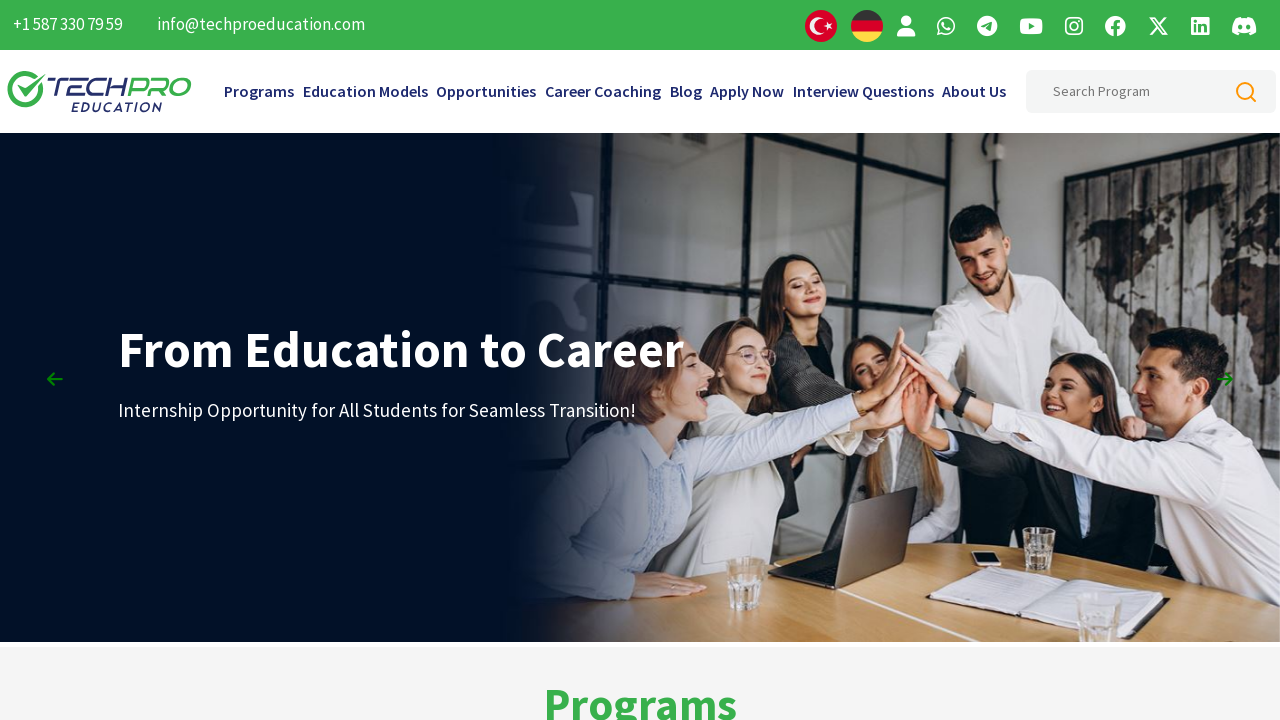

Waited for page to load (domcontentloaded)
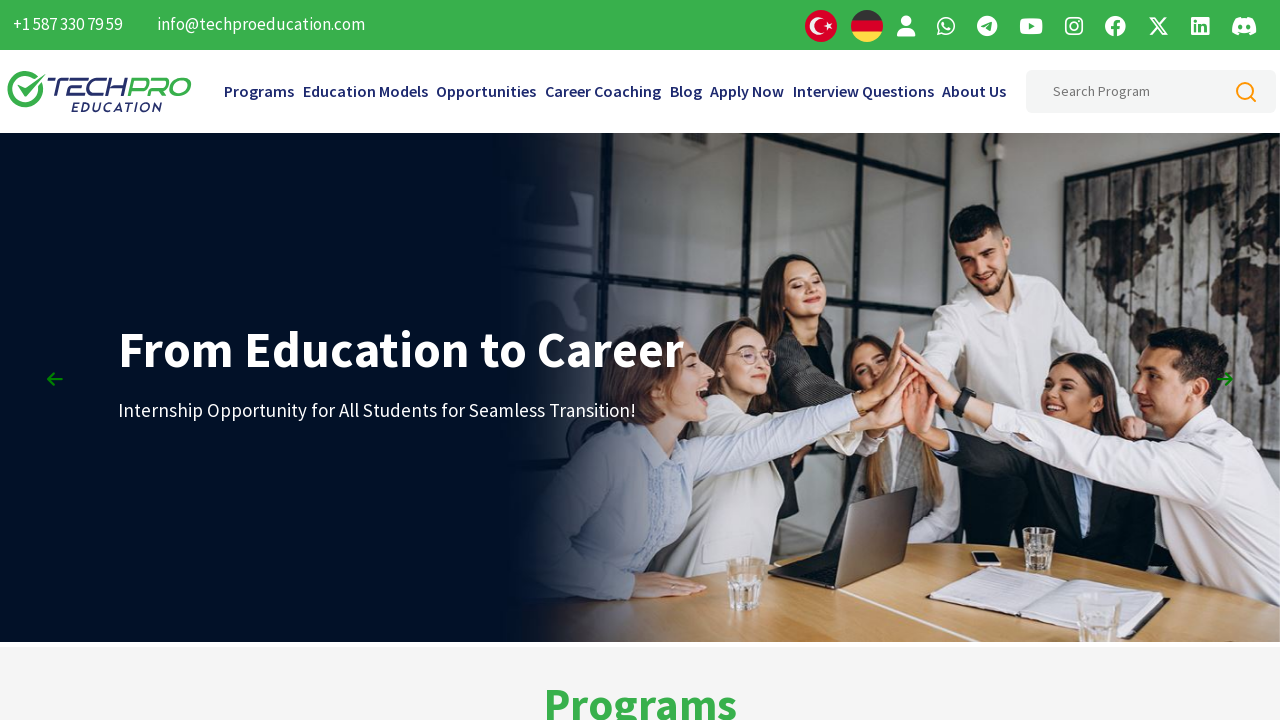

Scrolled down using PAGE_DOWN (1st press)
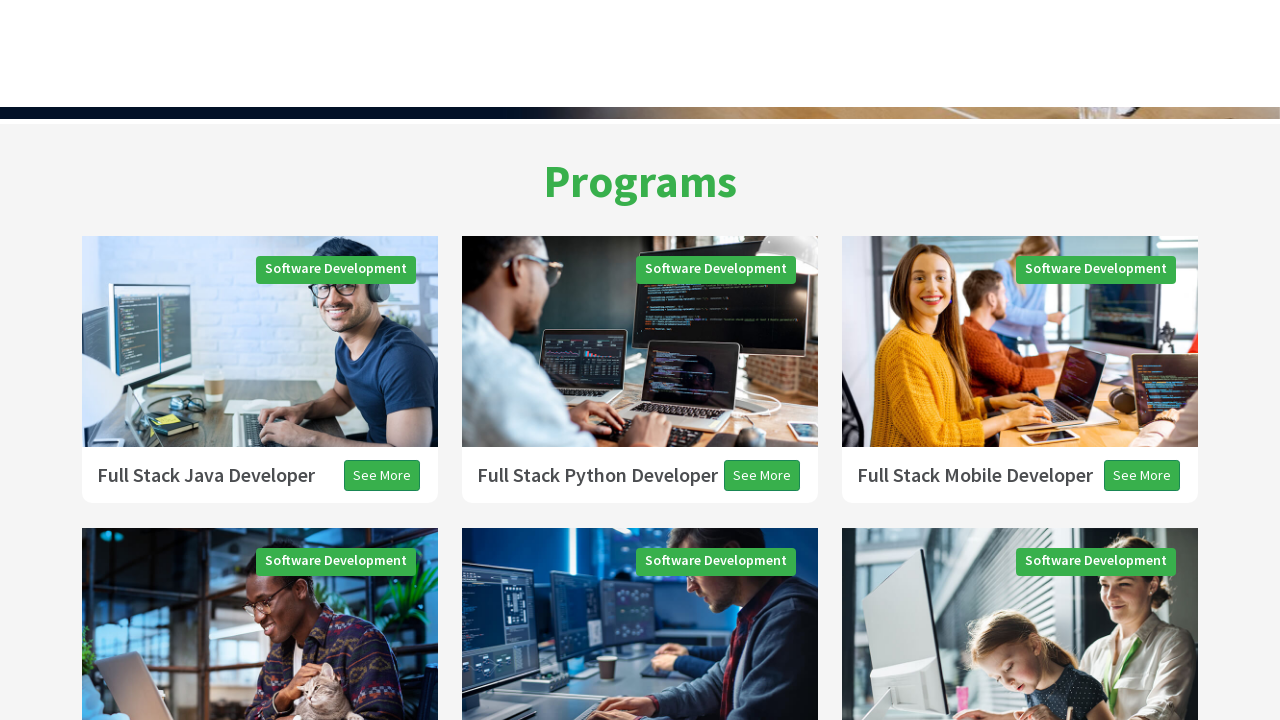

Scrolled down using PAGE_DOWN (2nd press)
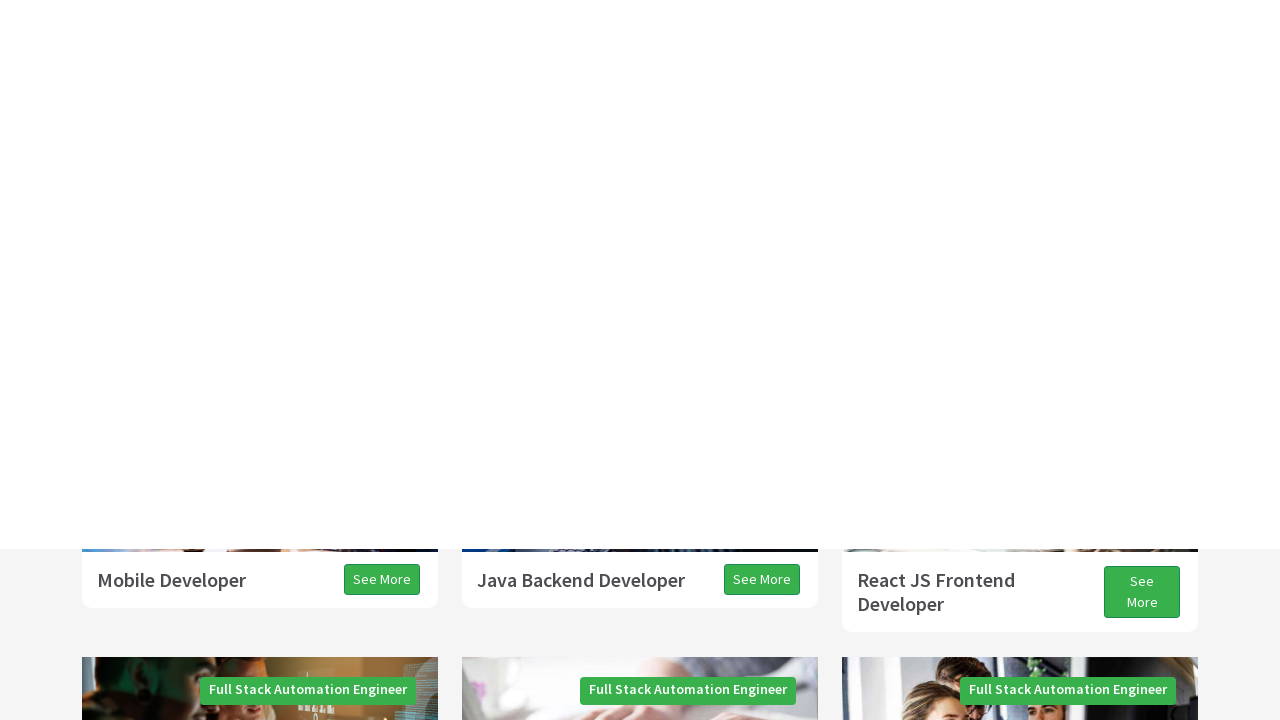

Scrolled down using PAGE_DOWN (3rd press)
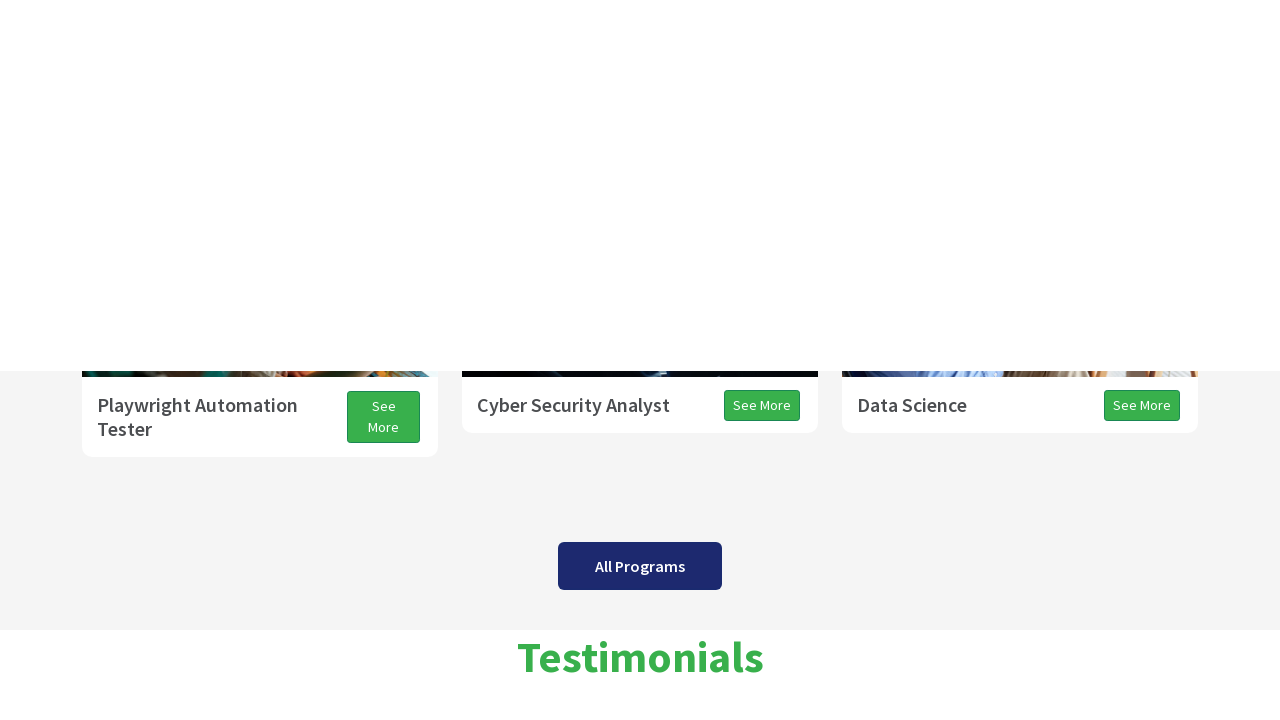

Waited 1000ms to observe scrolling
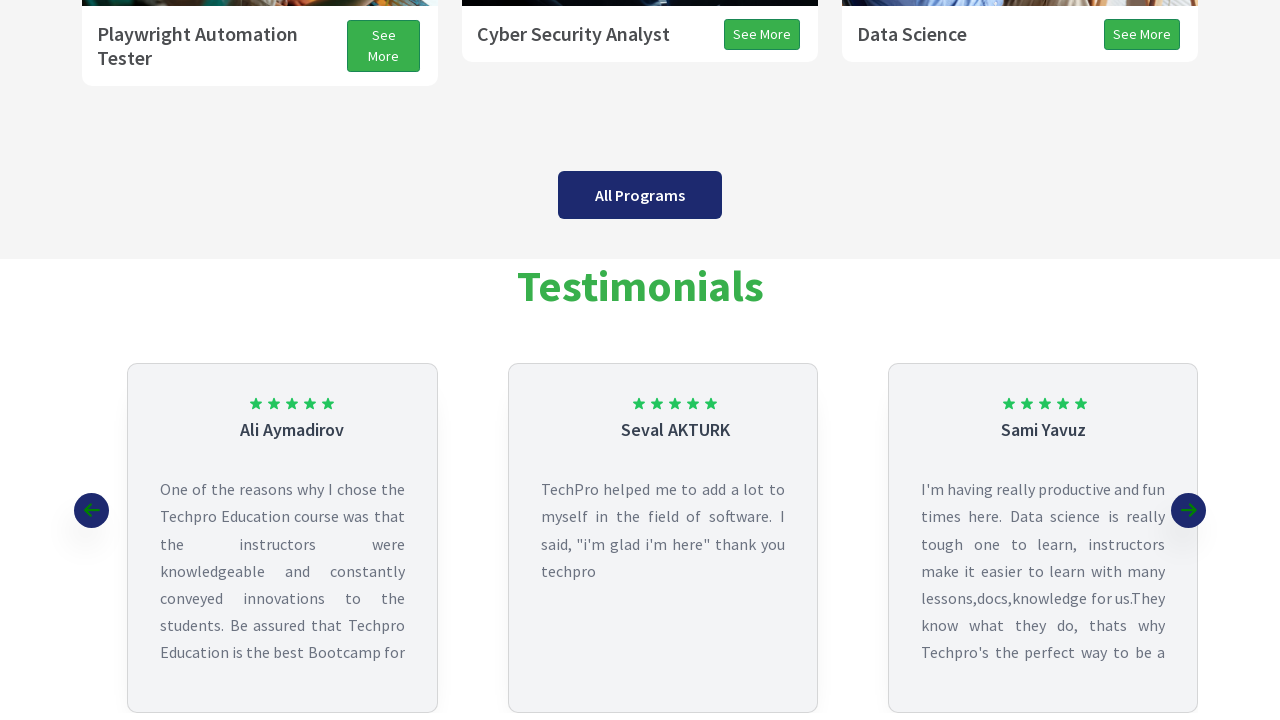

Scrolled down using ARROW_DOWN
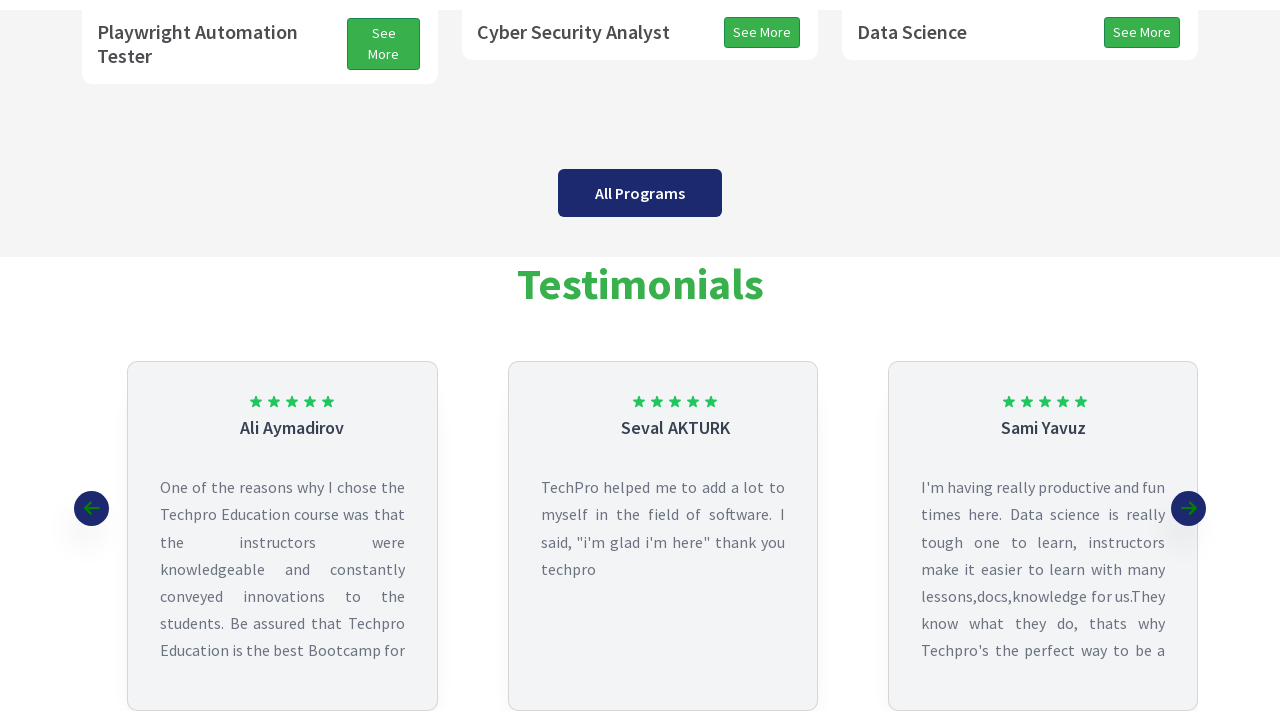

Waited 1000ms before scrolling up
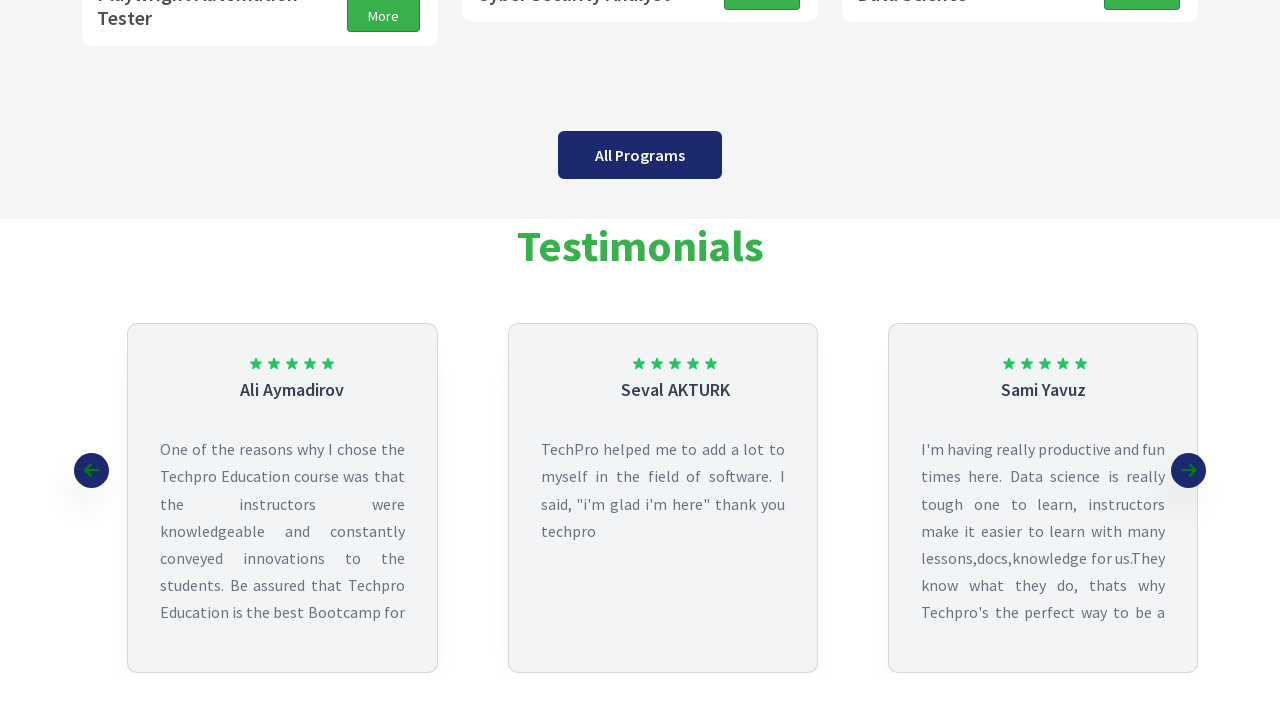

Scrolled up using PAGE_UP
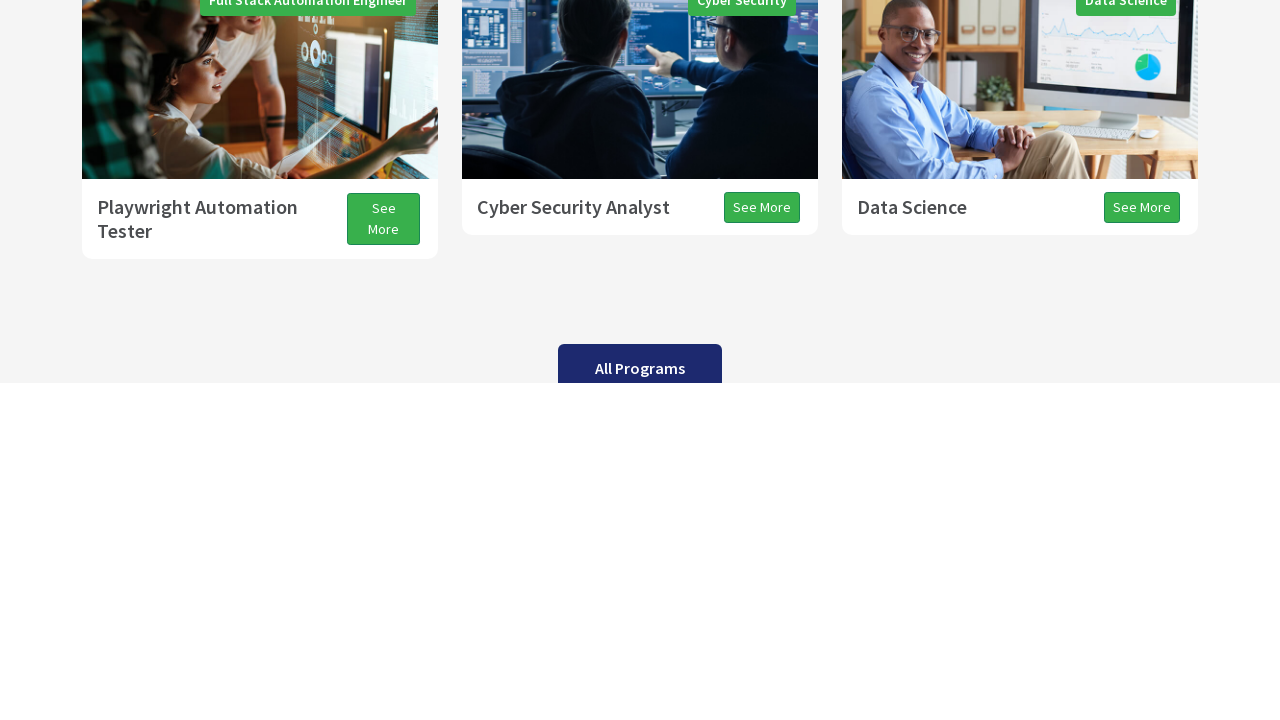

Waited 1000ms to observe scrolling
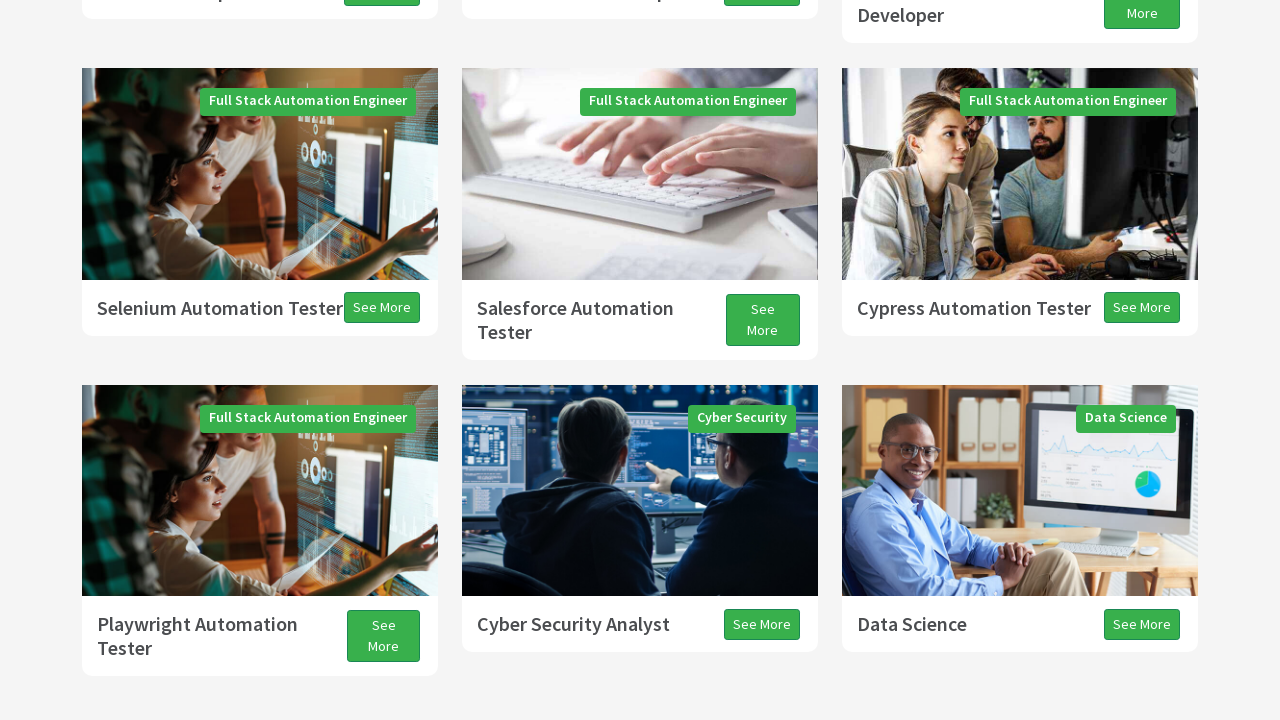

Scrolled up using ARROW_UP
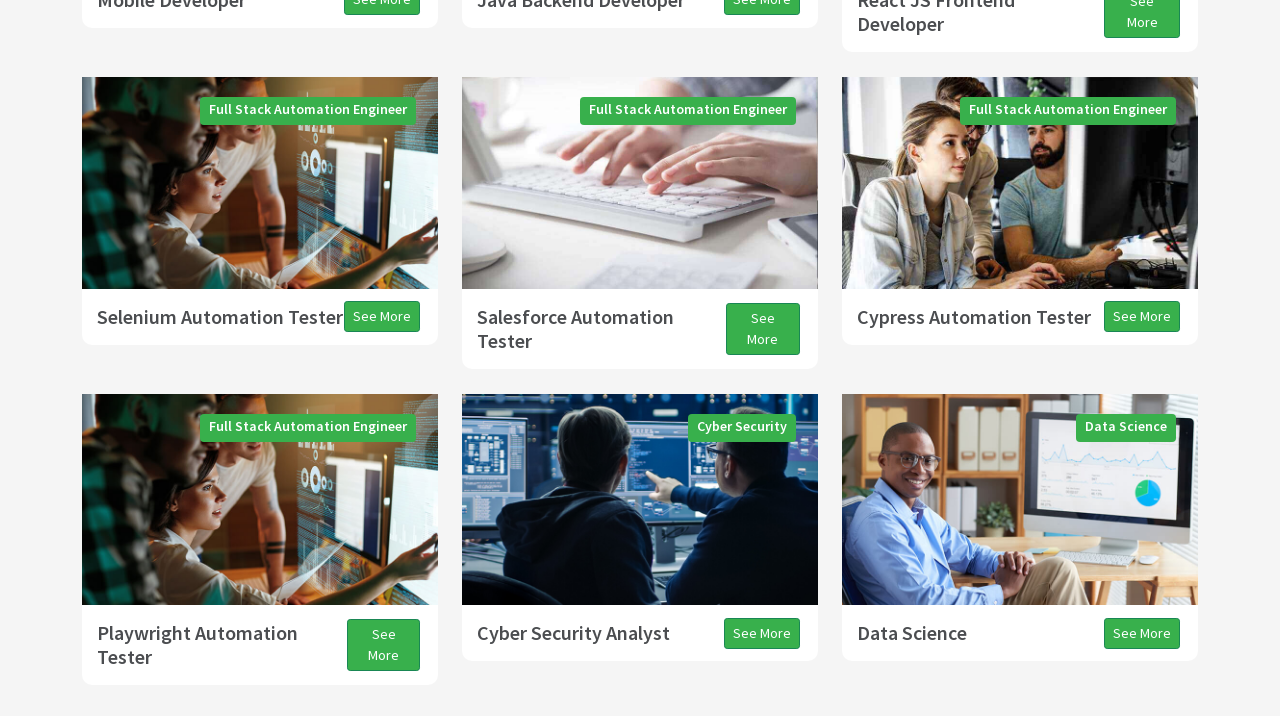

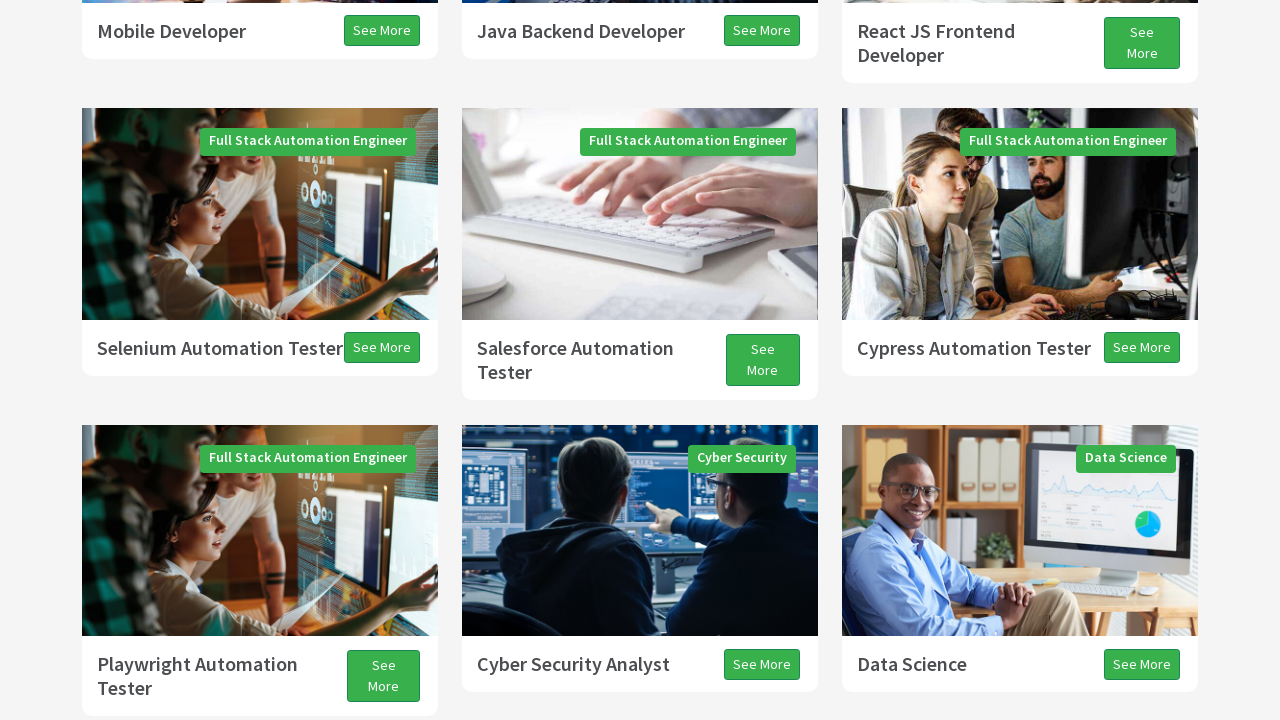